Tests drag and drop functionality by switching to an iframe and dragging an image from a gallery to a trash area

Starting URL: https://www.globalsqa.com/demo-site/draganddrop/

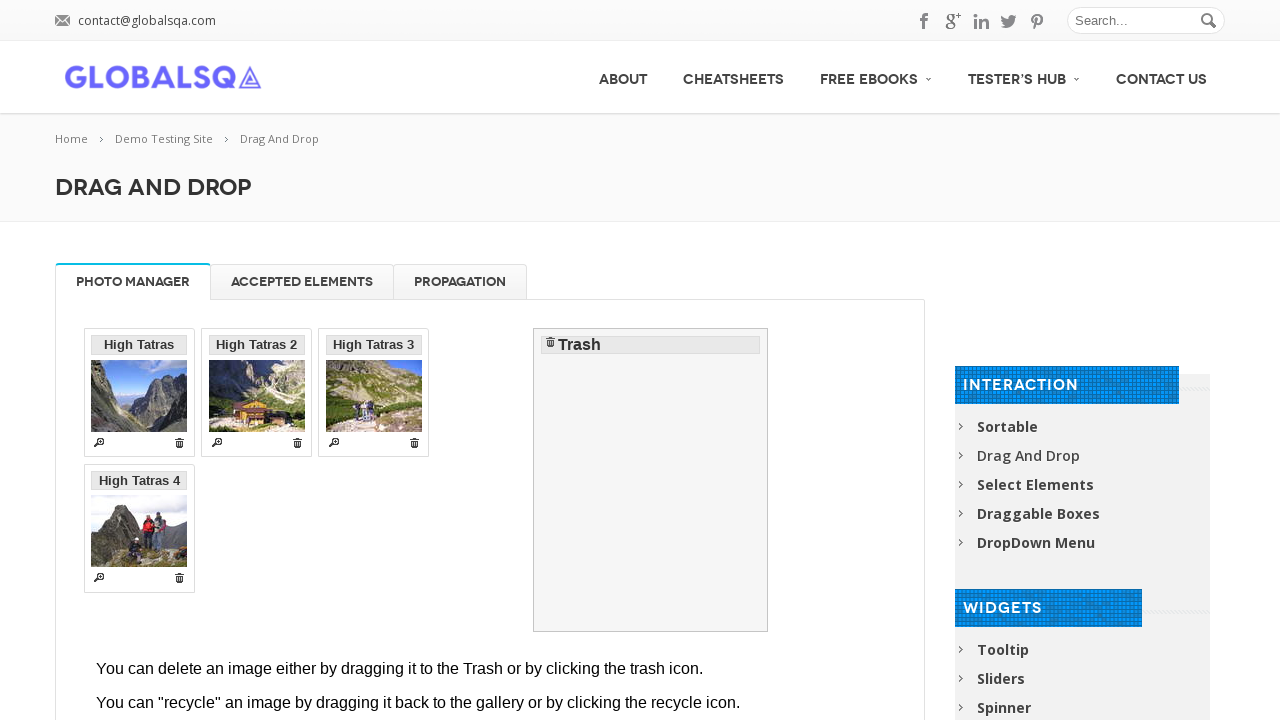

Navigated to drag and drop demo site
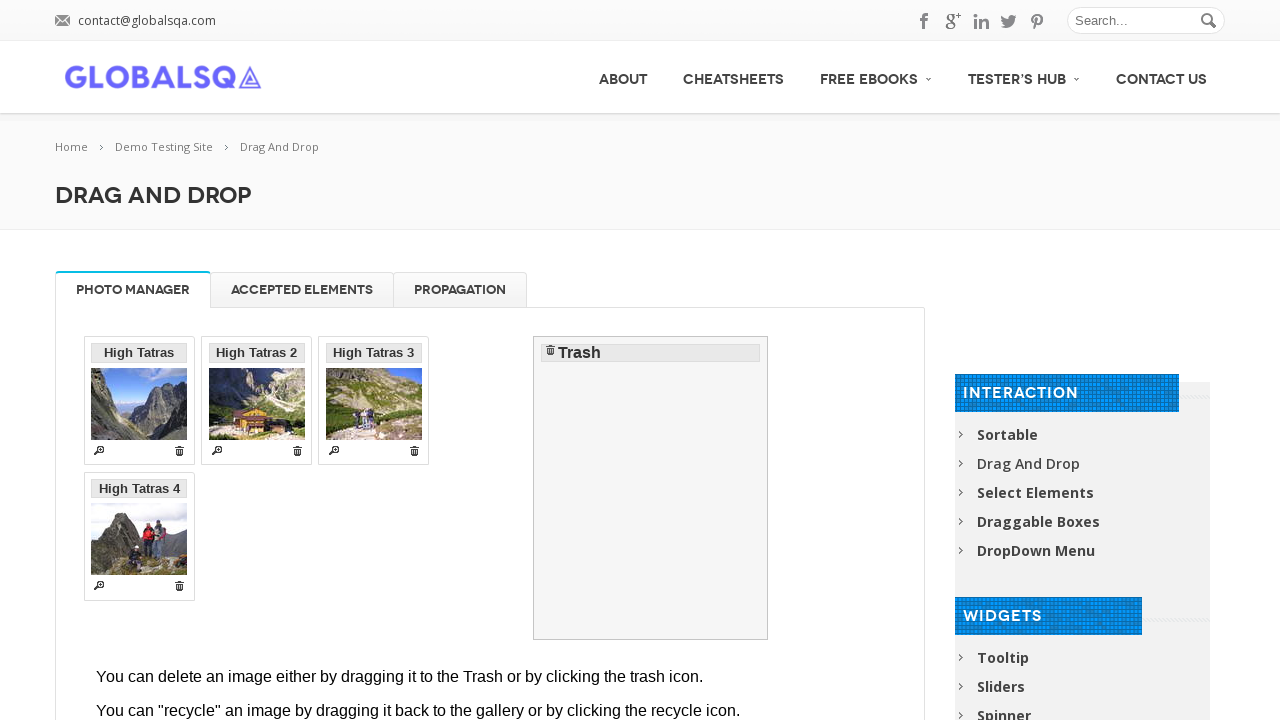

Located the demo iframe
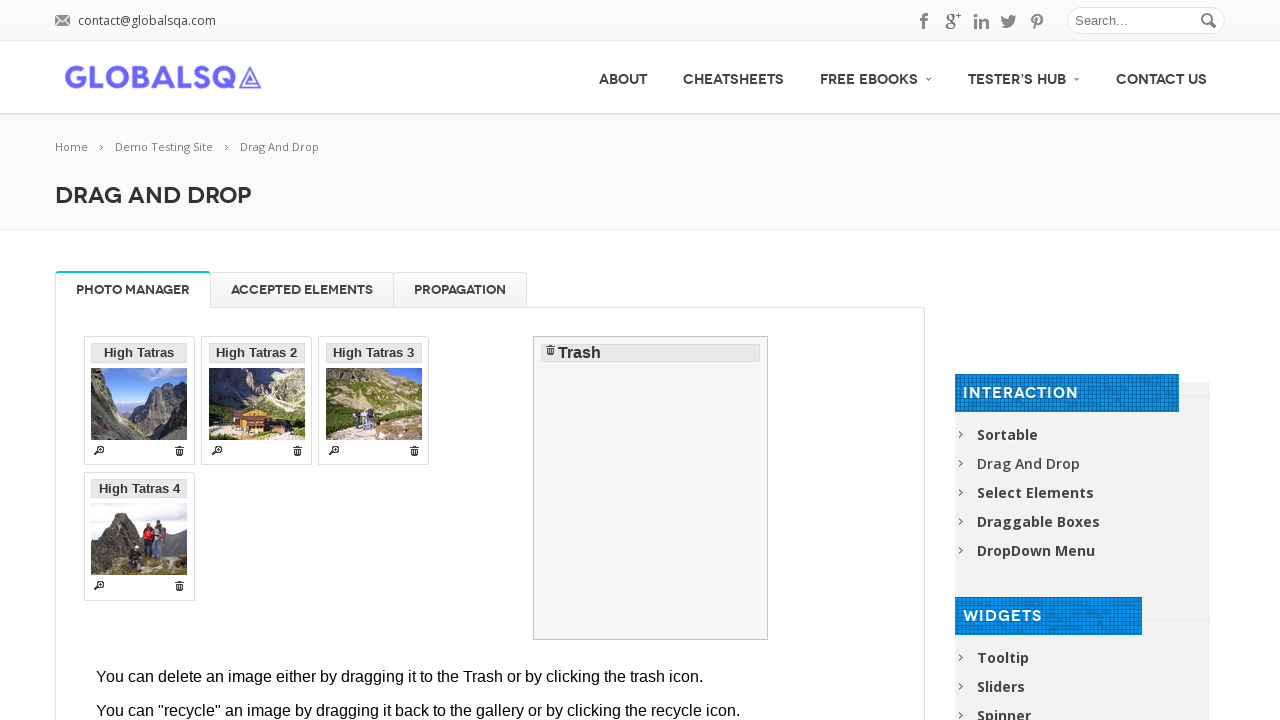

Dragged first gallery image to trash area at (651, 488)
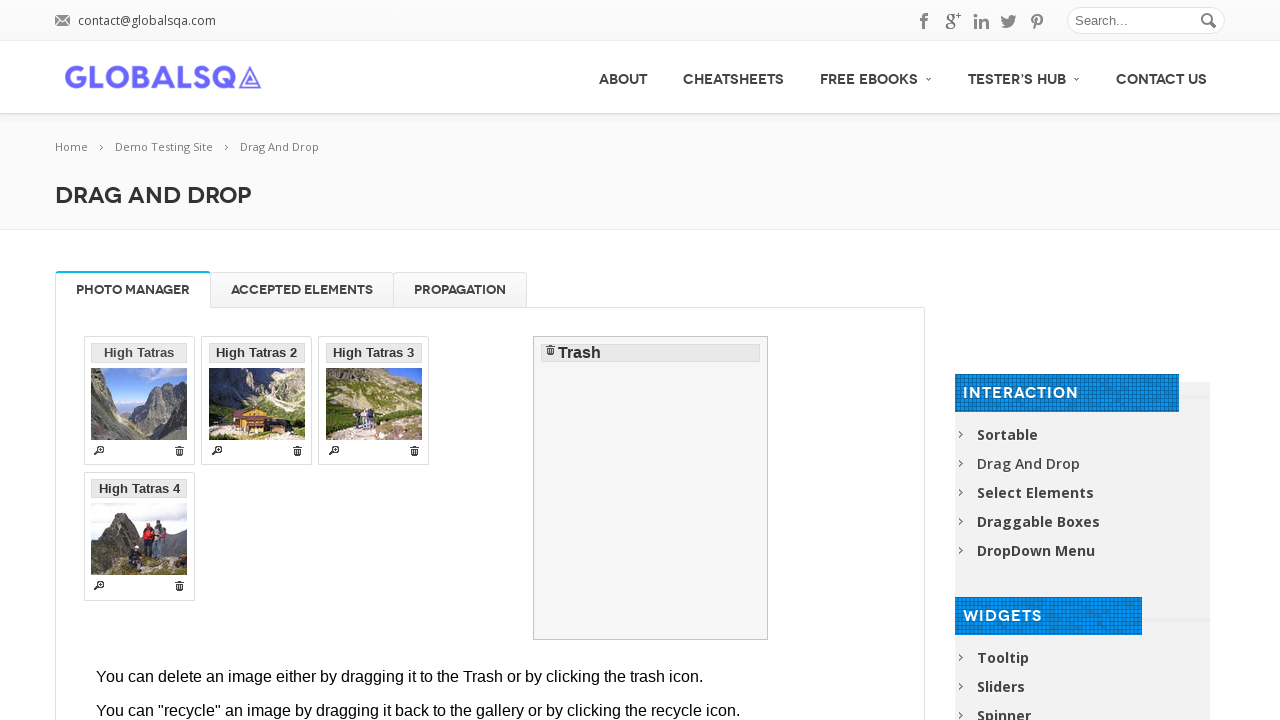

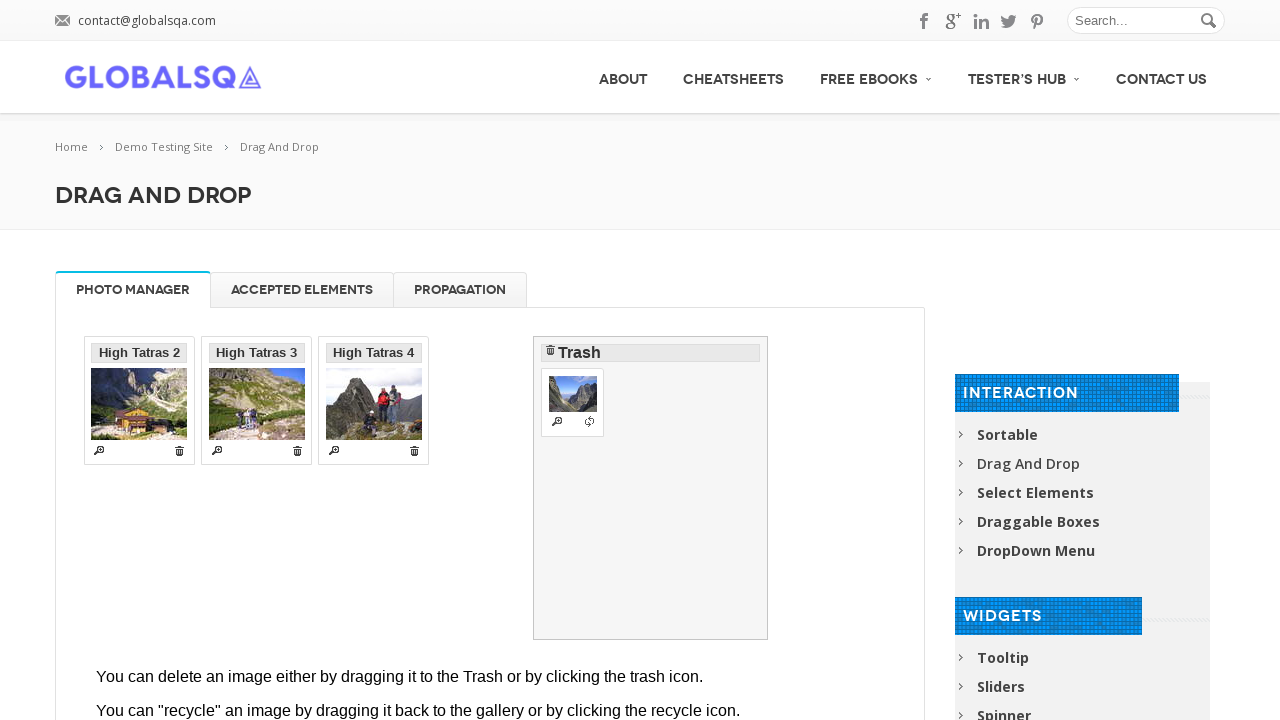